Tests date picker functionality by selecting a specific date from a calendar widget with month and year dropdowns

Starting URL: https://demo.automationtesting.in/Datepicker.html

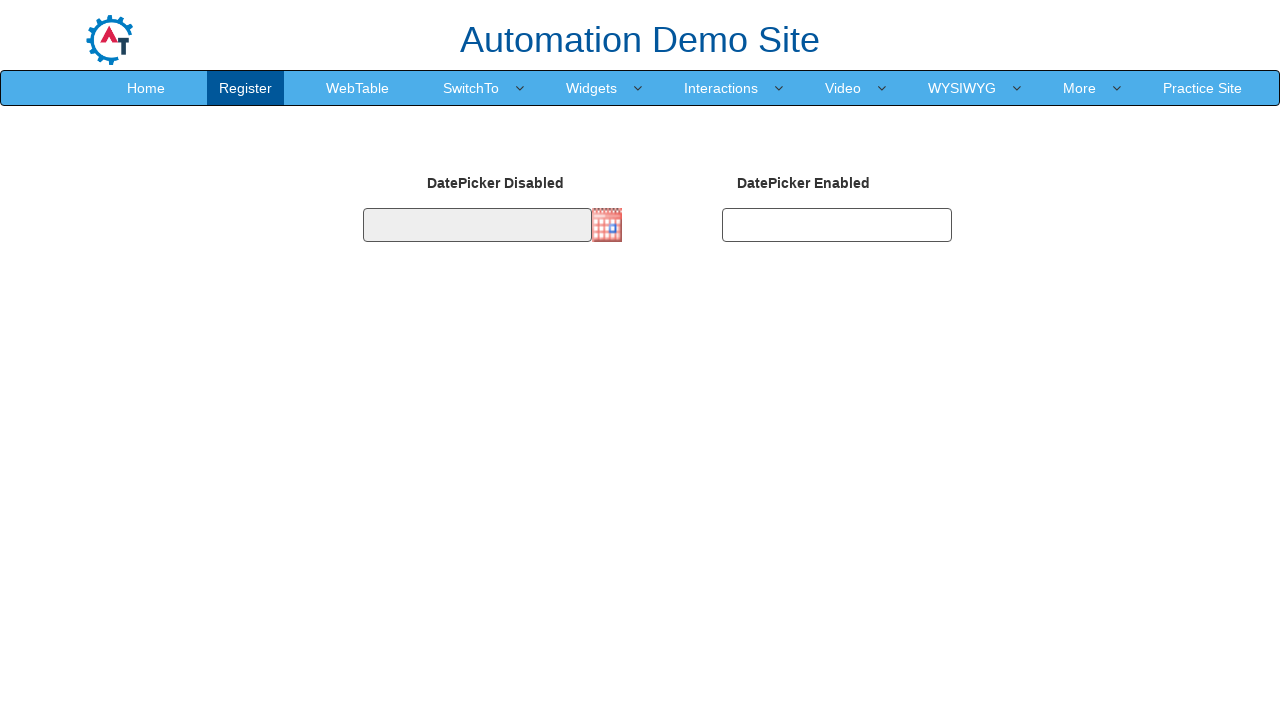

Clicked date picker to open calendar widget at (837, 225) on #datepicker2
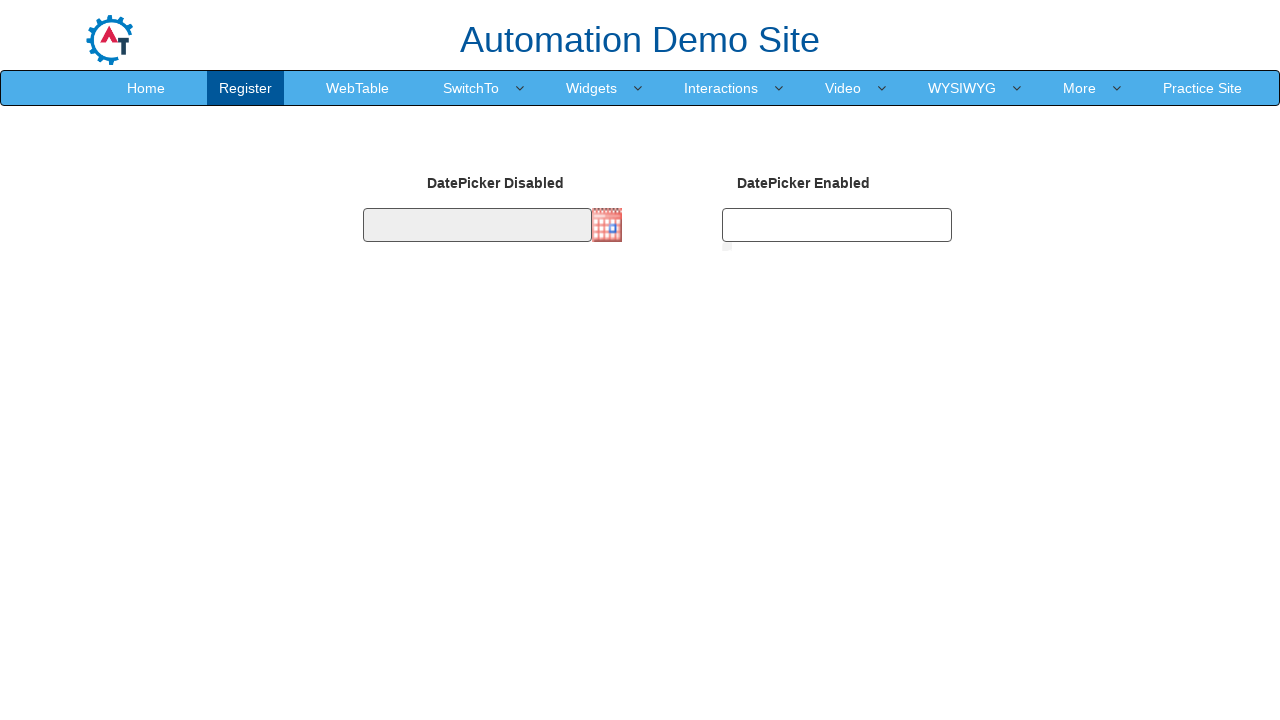

Calendar loaded with month/year dropdowns visible
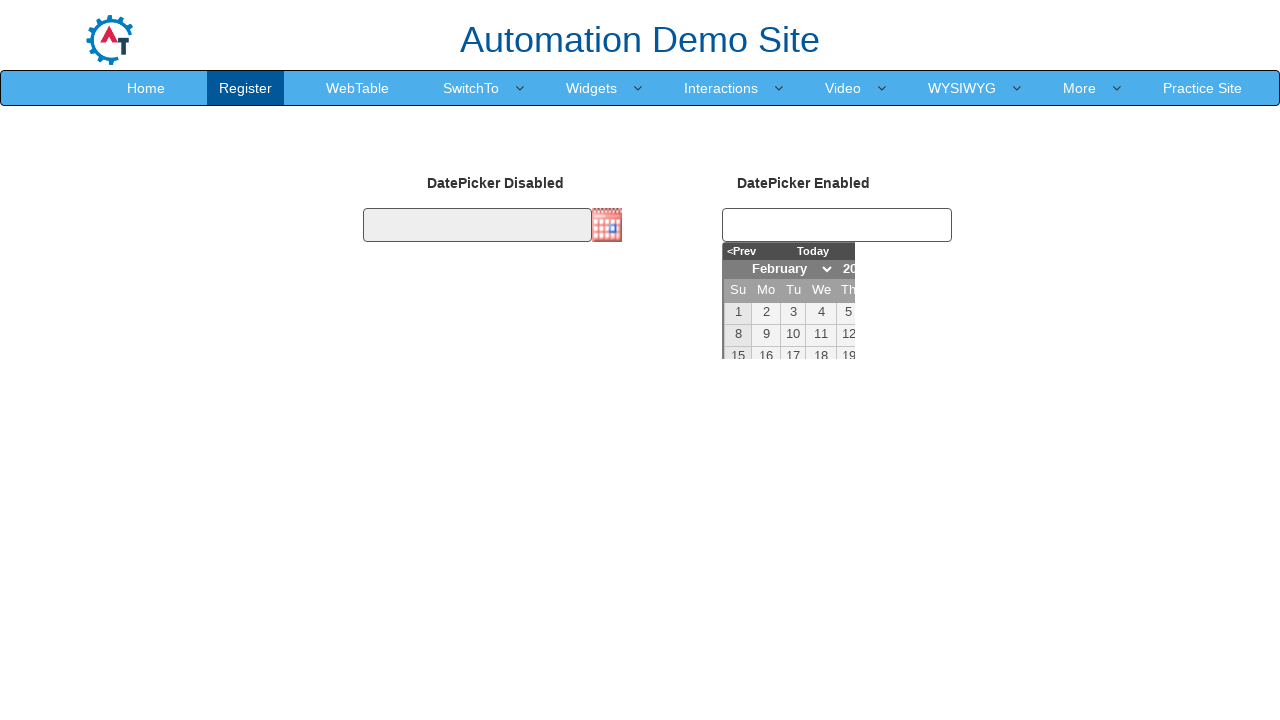

Selected March from month dropdown on select.datepick-month-year:nth-of-type(1)
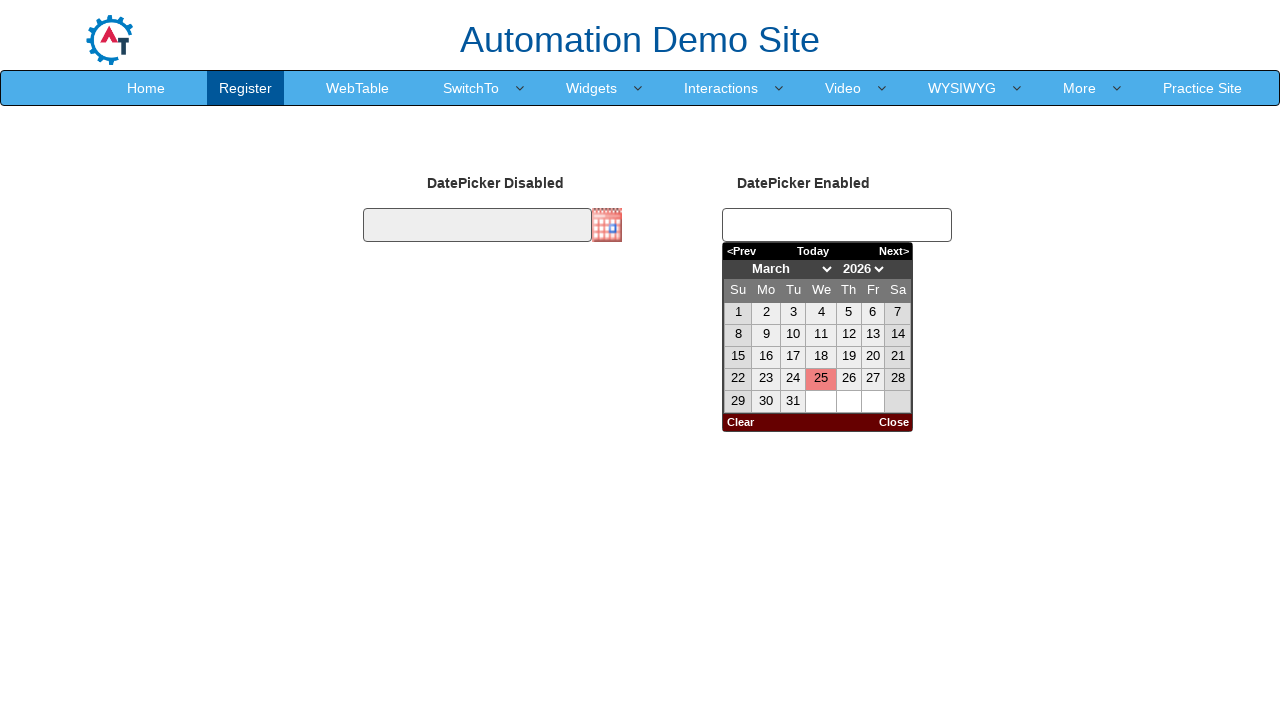

Selected 2025 from year dropdown on select.datepick-month-year:nth-of-type(2)
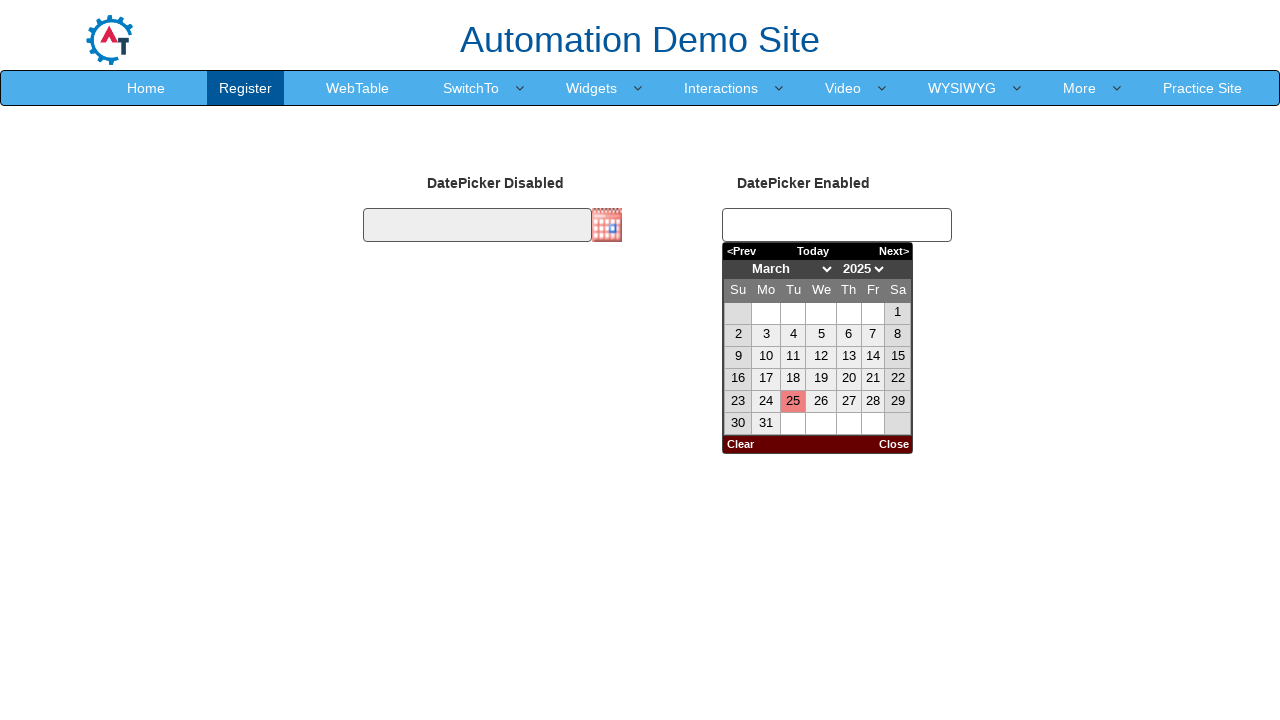

Selected day 31 from calendar at (766, 424) on xpath=/html/body/div[2]/div/div[2]/div/table/tbody/tr[6]/td[2]
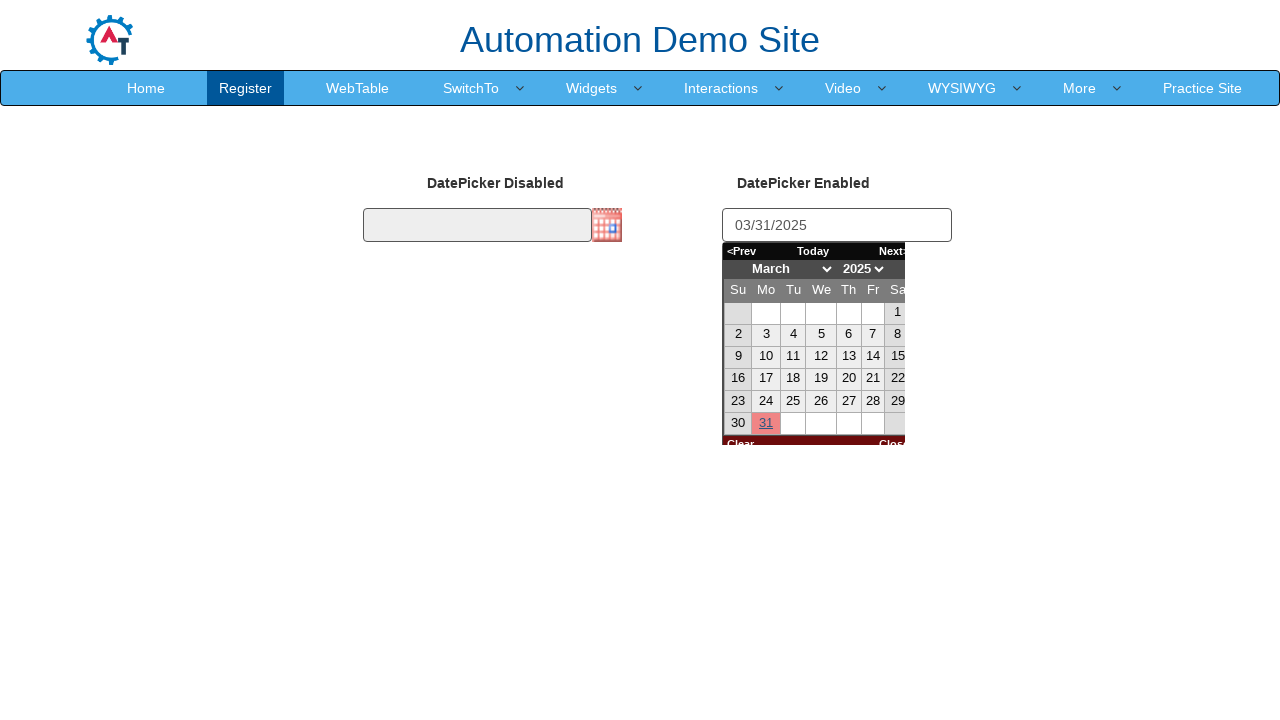

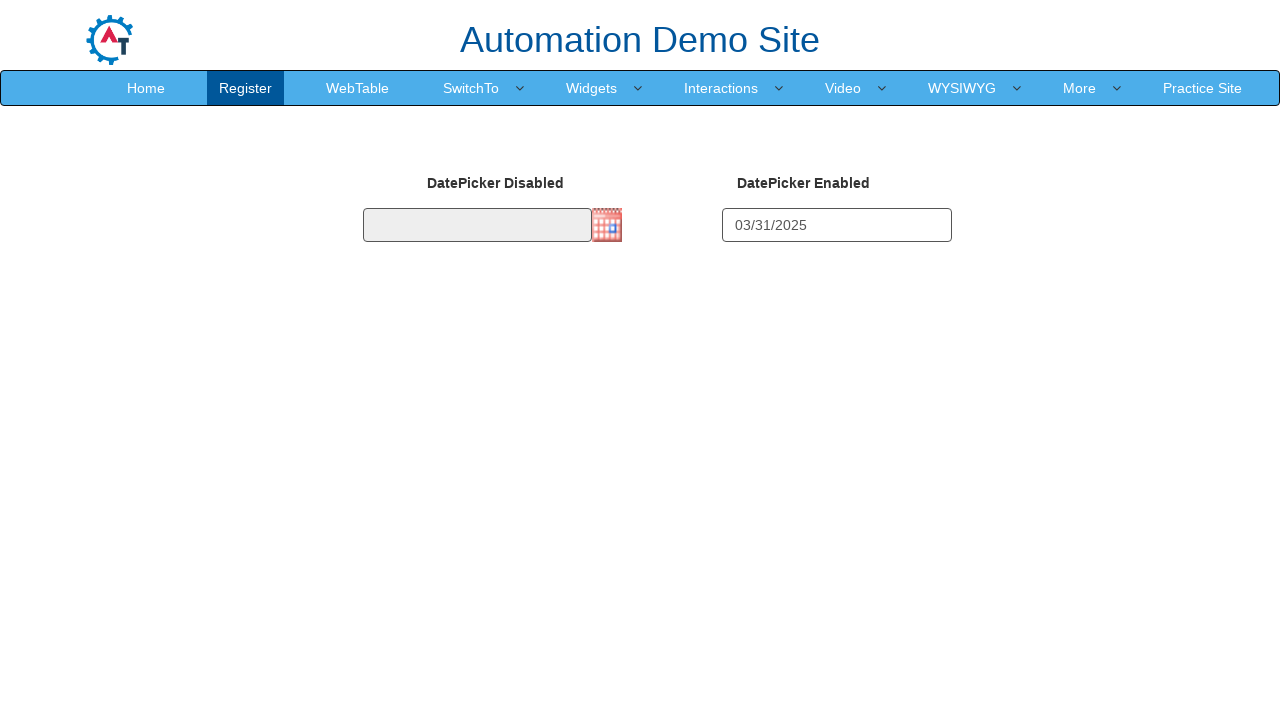